Navigates to the OpenCart demo store and verifies the page title is "Your Store"

Starting URL: http://opencart.abstracta.us

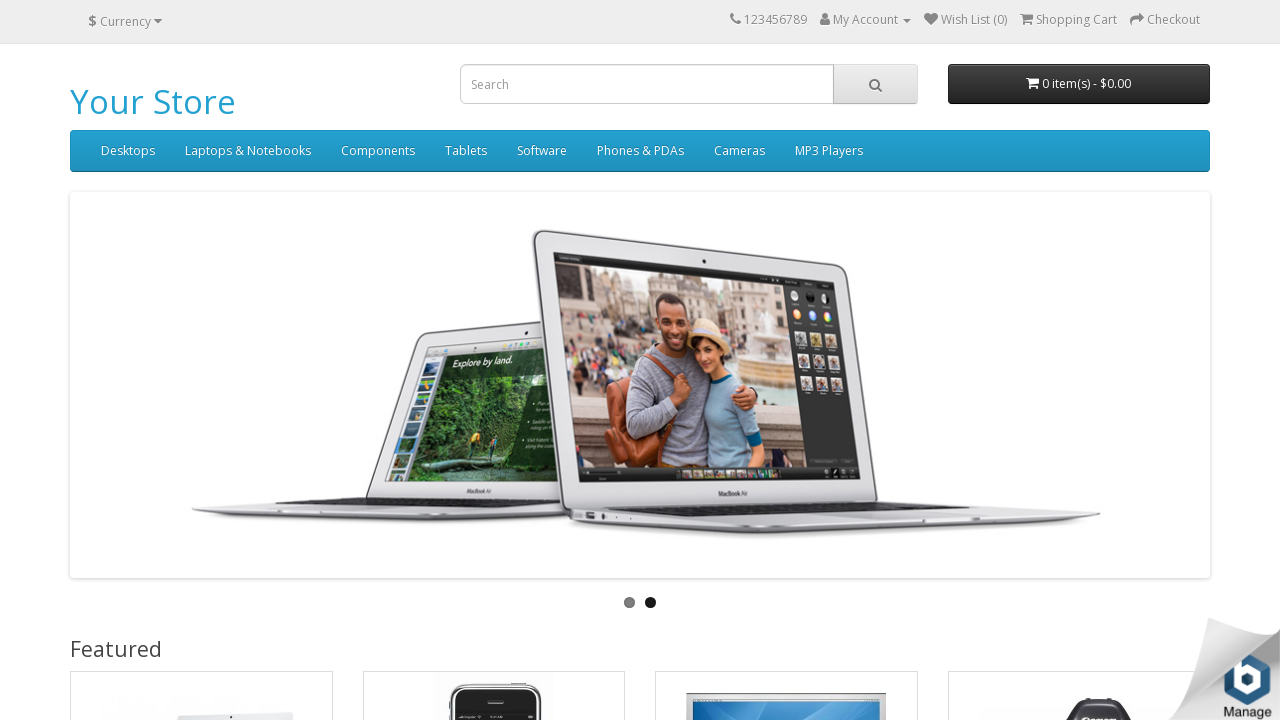

Waited for page to load (domcontentloaded state)
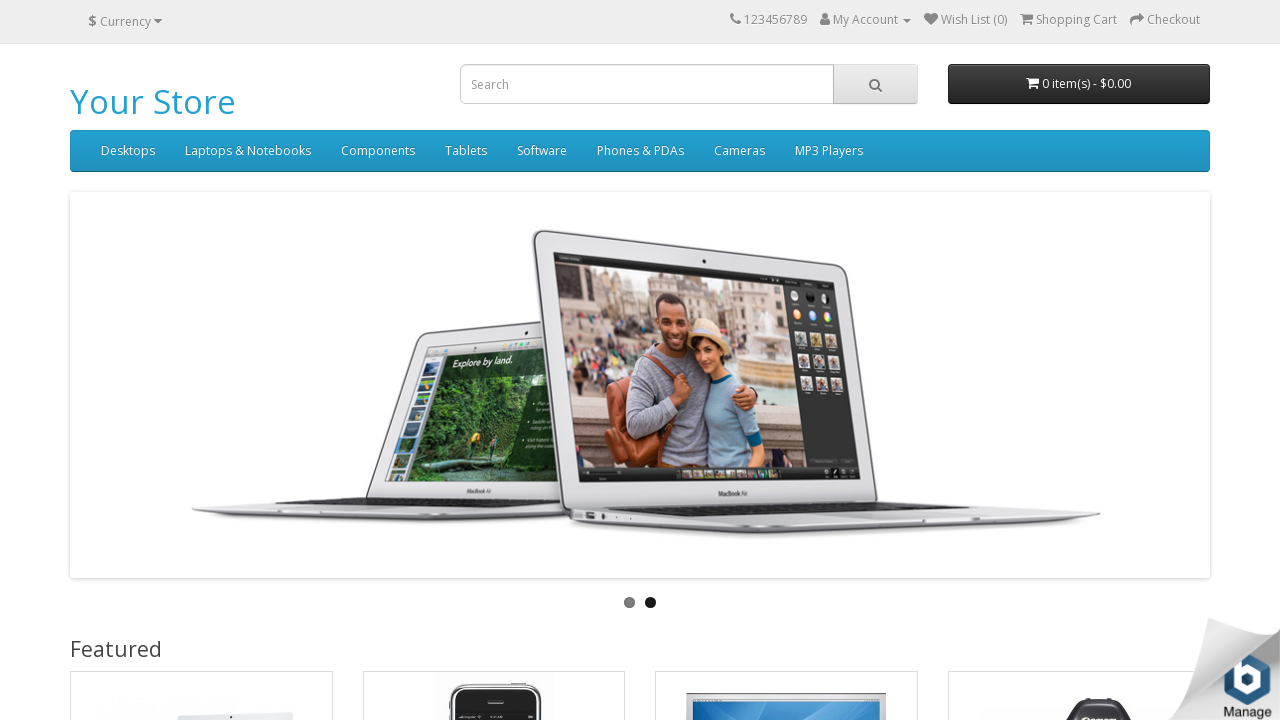

Verified page title is 'Your Store'
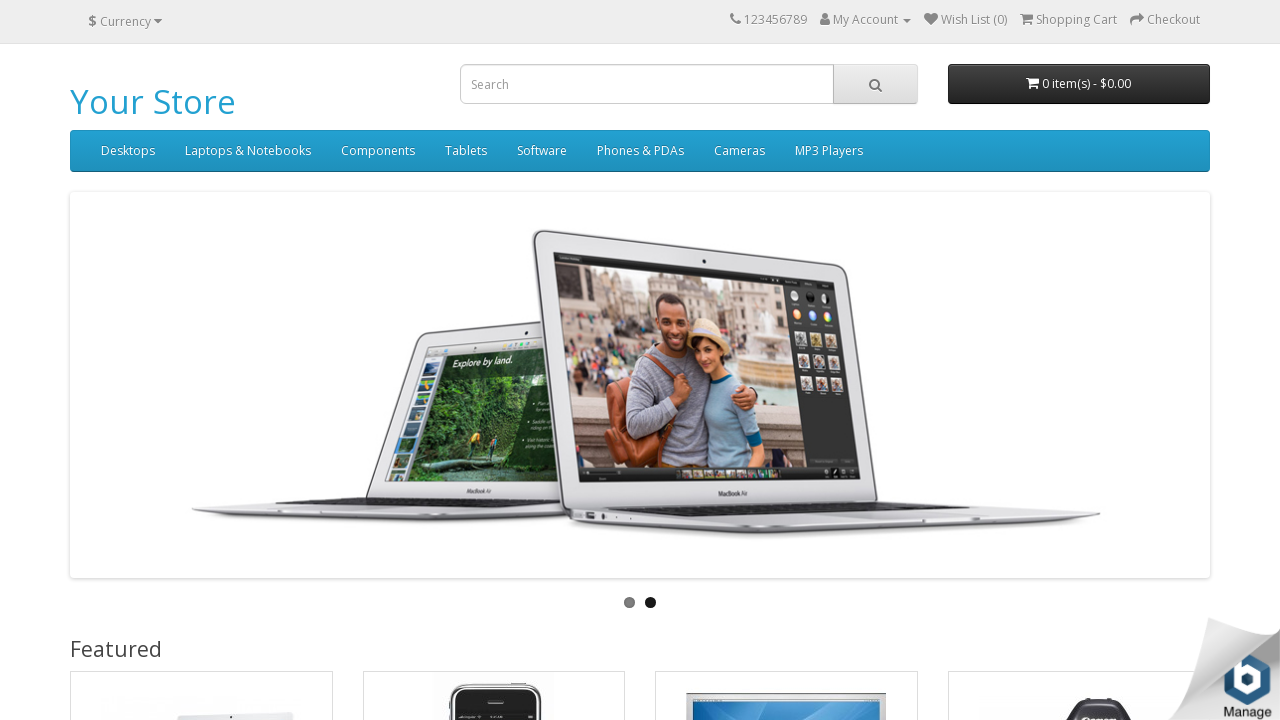

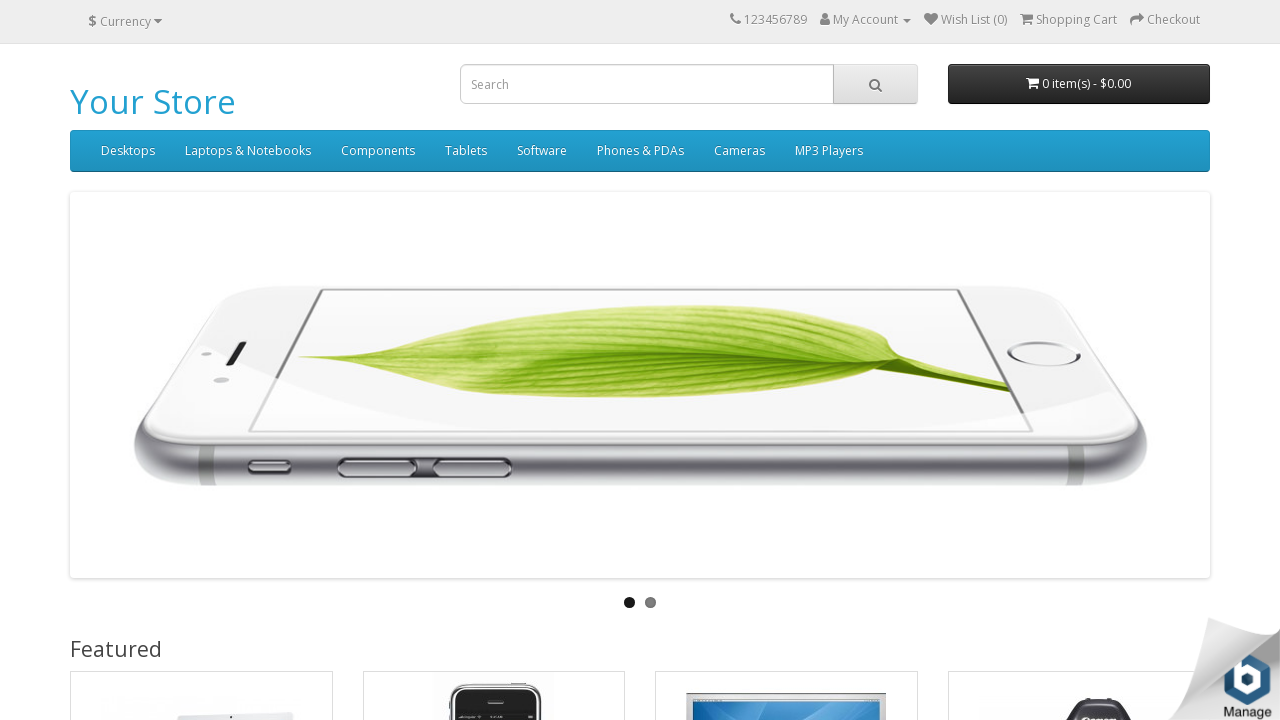